Tests navigation to About page via main menu link

Starting URL: https://webshop-agil-testautomatiserare.netlify.app

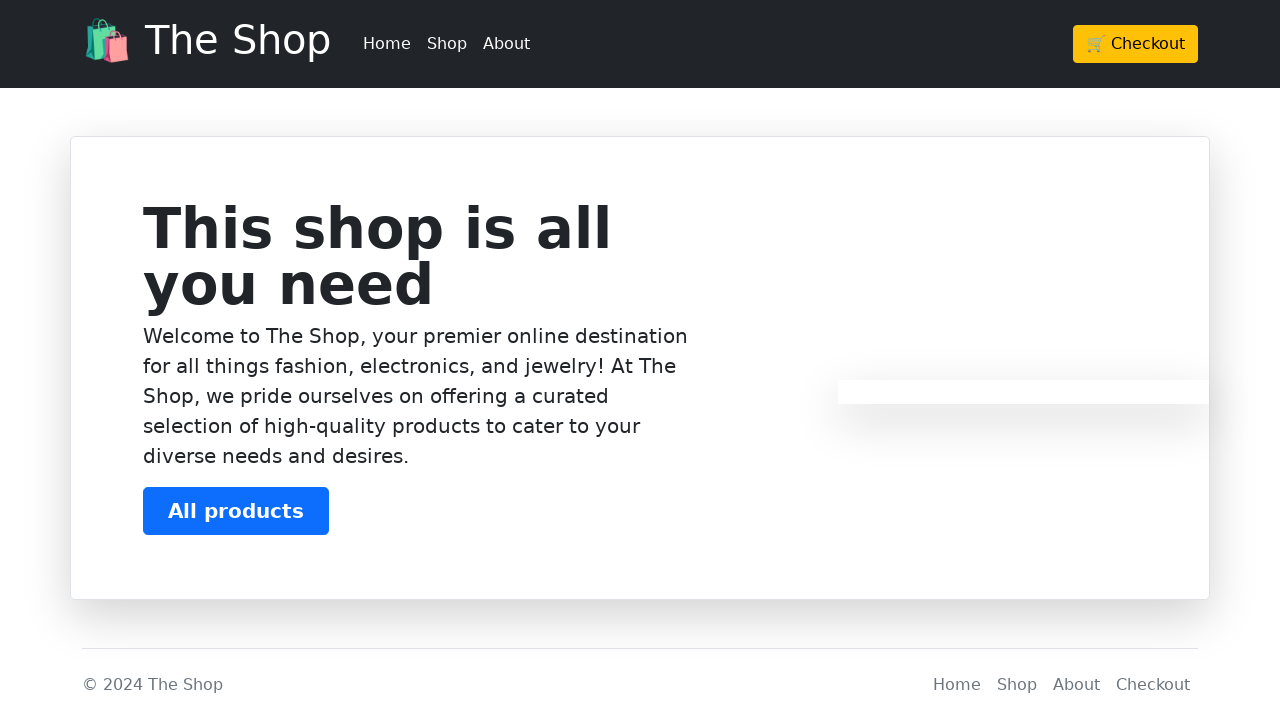

Waited for About menu item to be visible in header
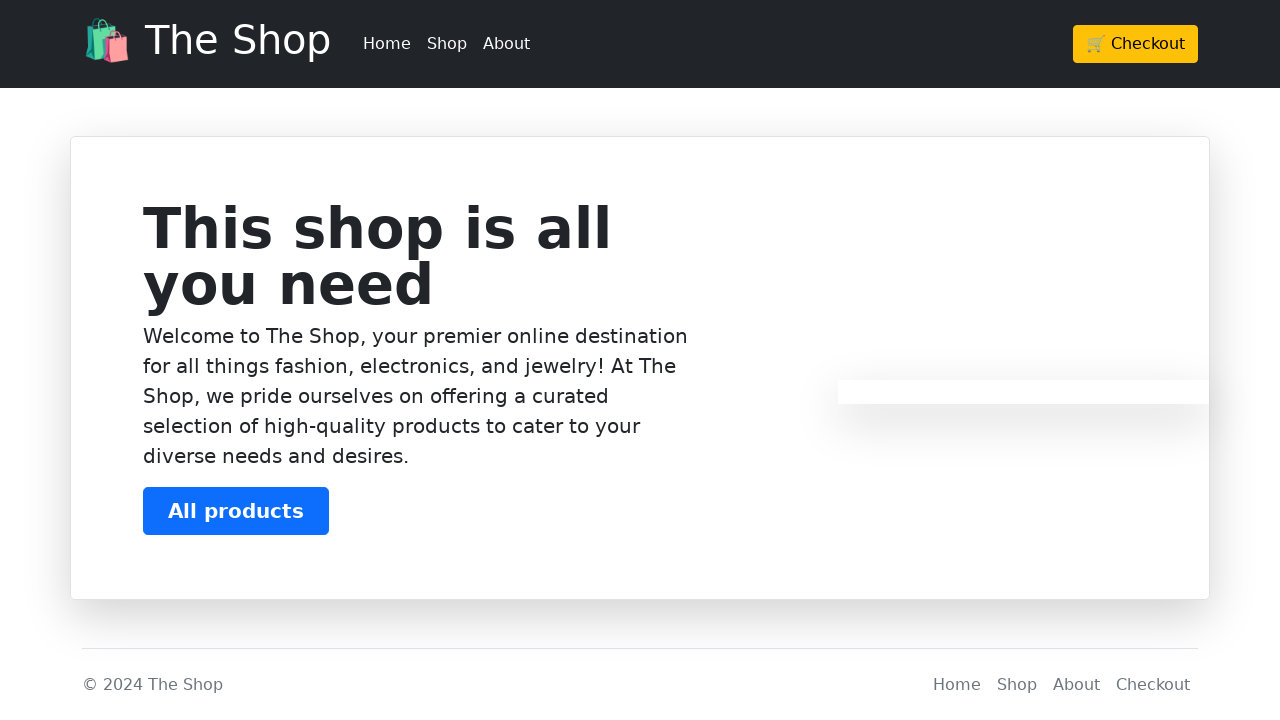

Clicked About link in main menu at (506, 44) on header div div ul li:nth-child(3)
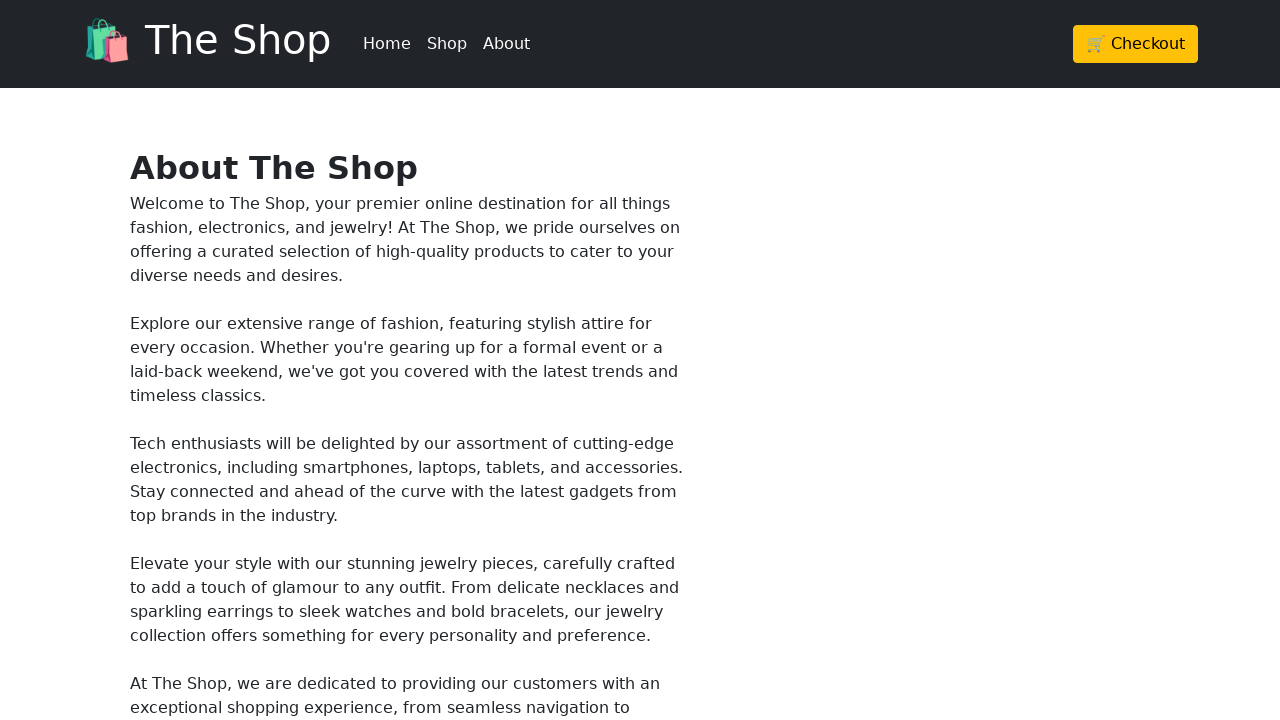

Successfully navigated to About page
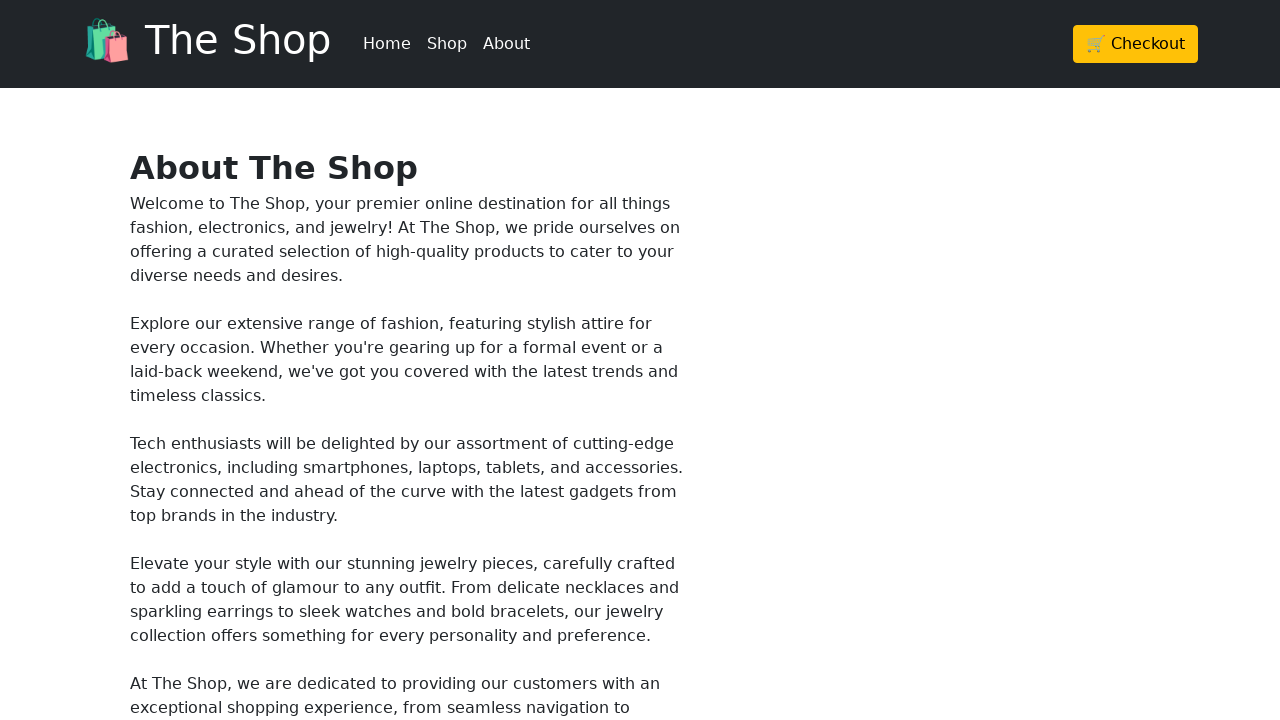

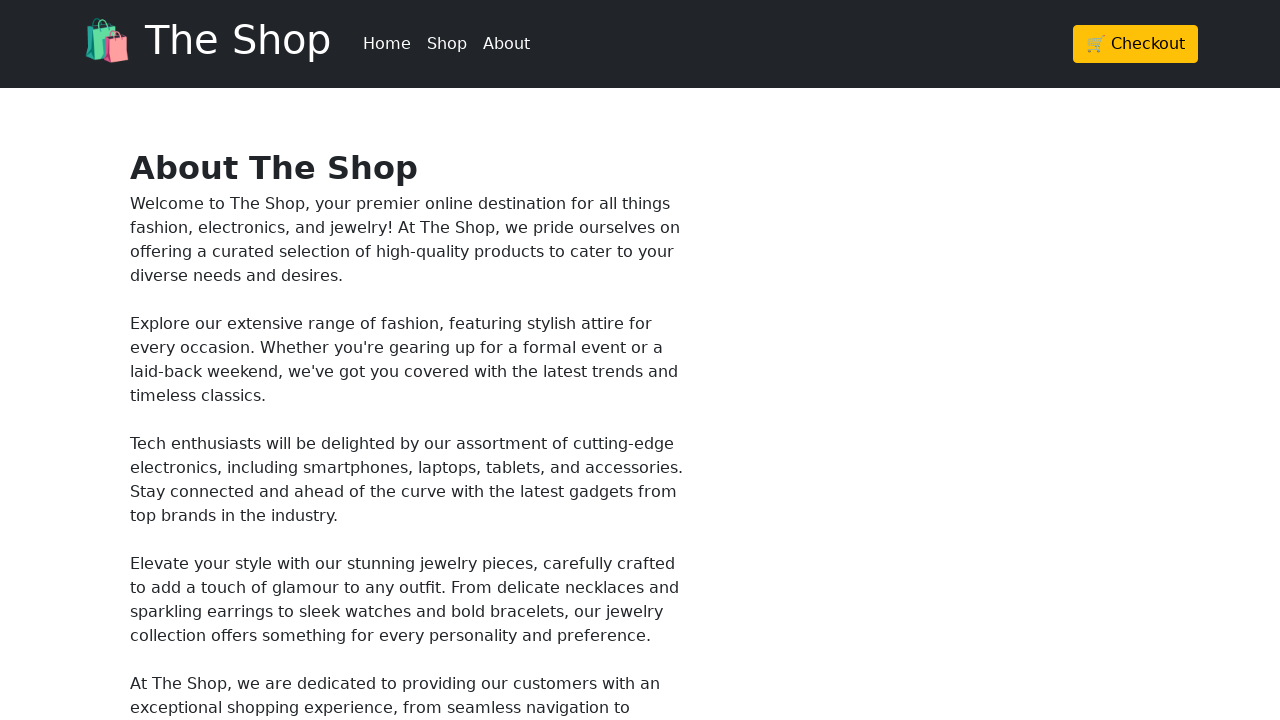